Tests the TextBox form by filling in user name, email, current address, and permanent address fields, then submitting and verifying the output displays the entered data.

Starting URL: https://demoqa.com/text-box

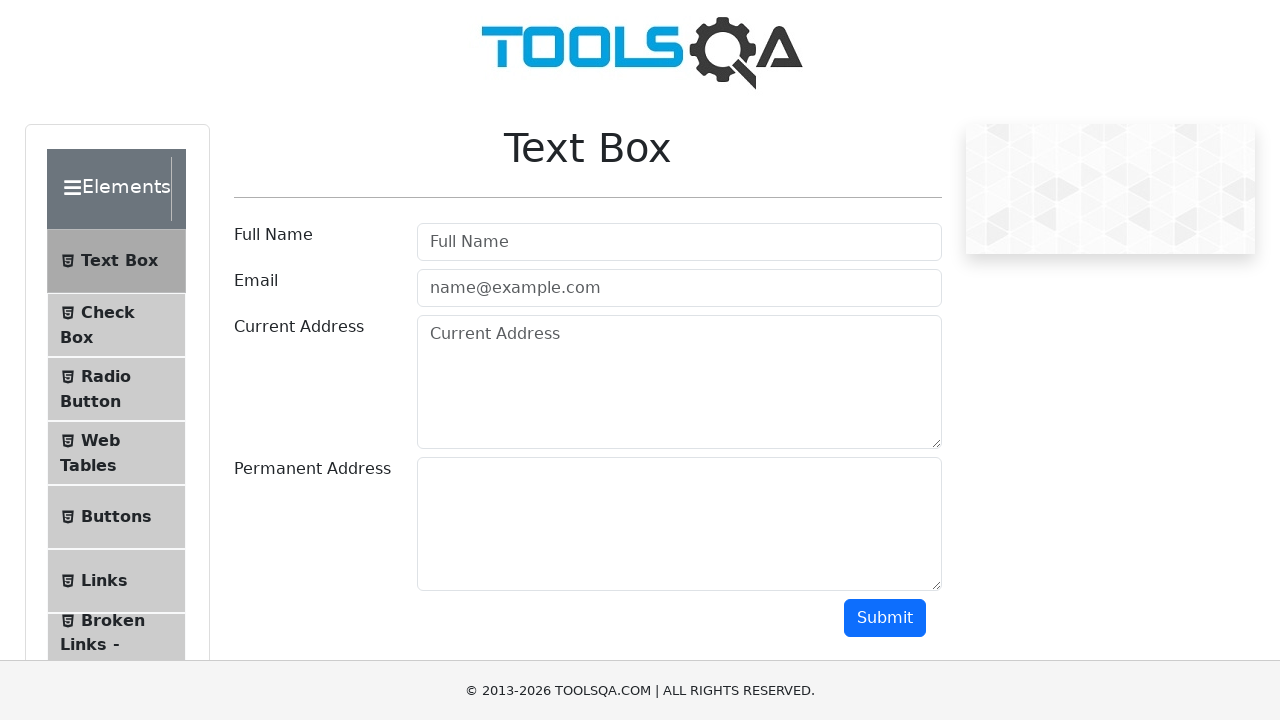

Filled userName field with 'Test User' on #userName
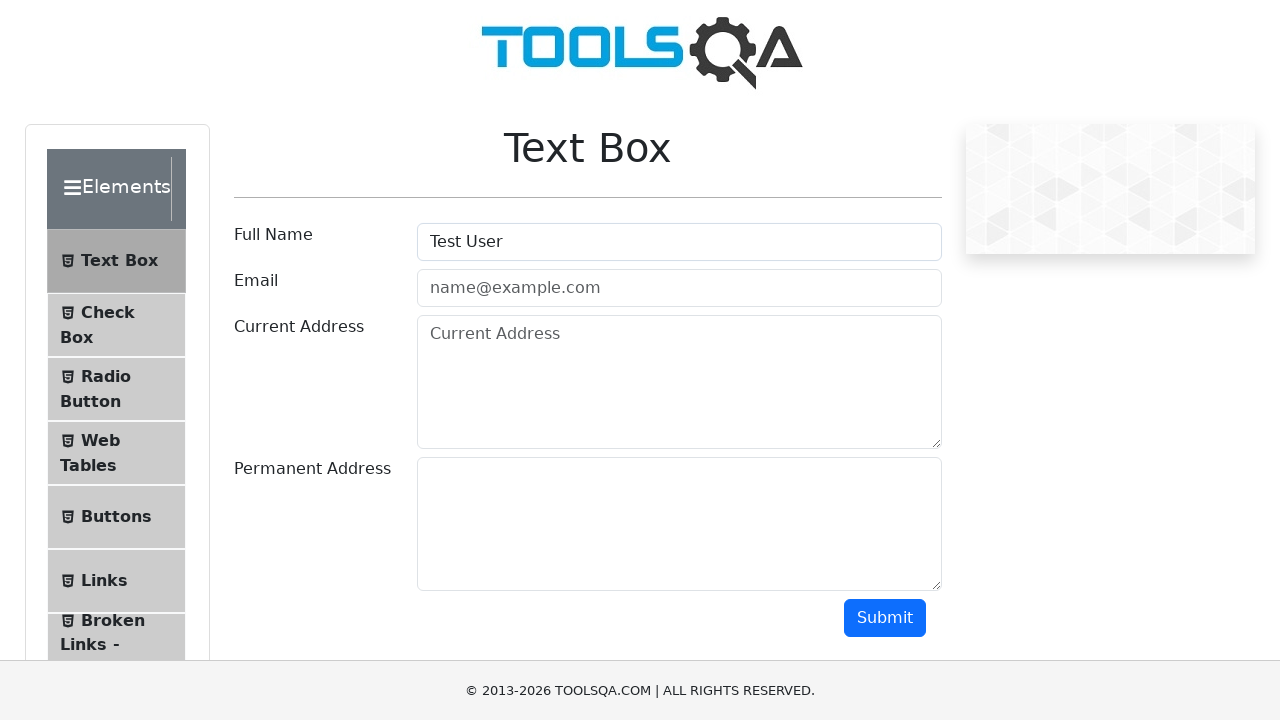

Filled userEmail field with 'test@example.com' on #userEmail
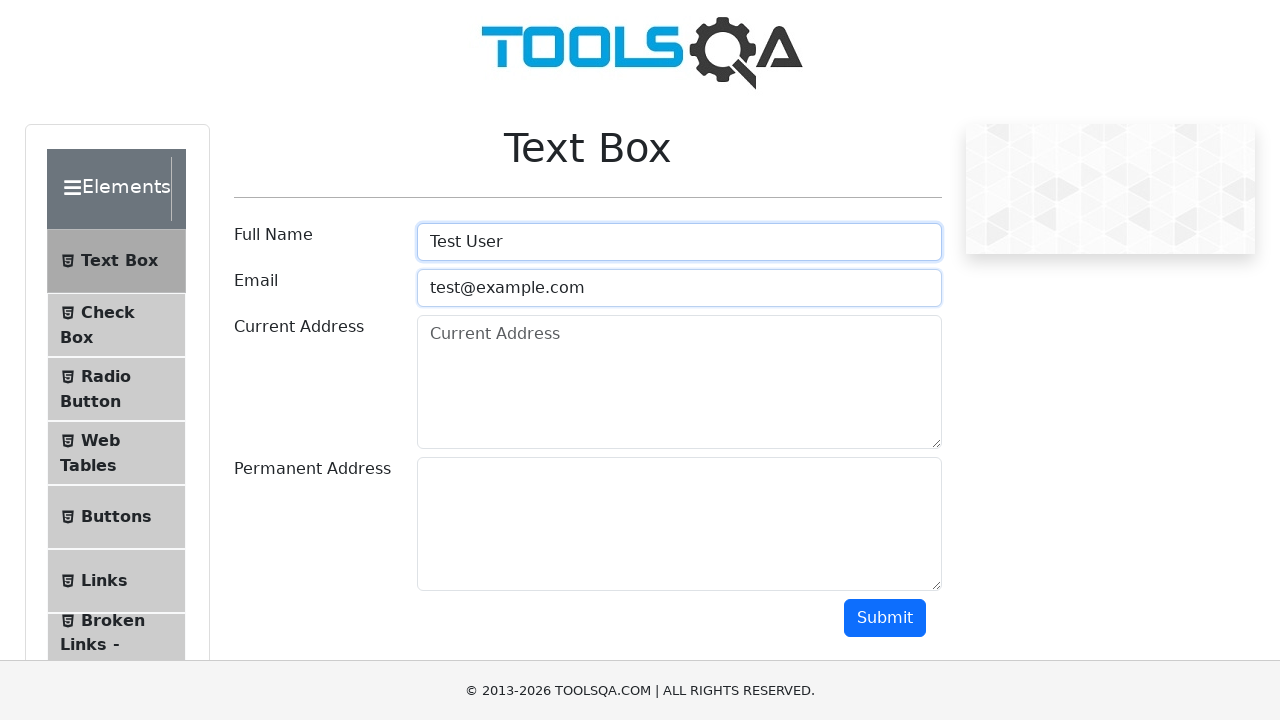

Filled currentAddress field with '123 Test Street' on #currentAddress
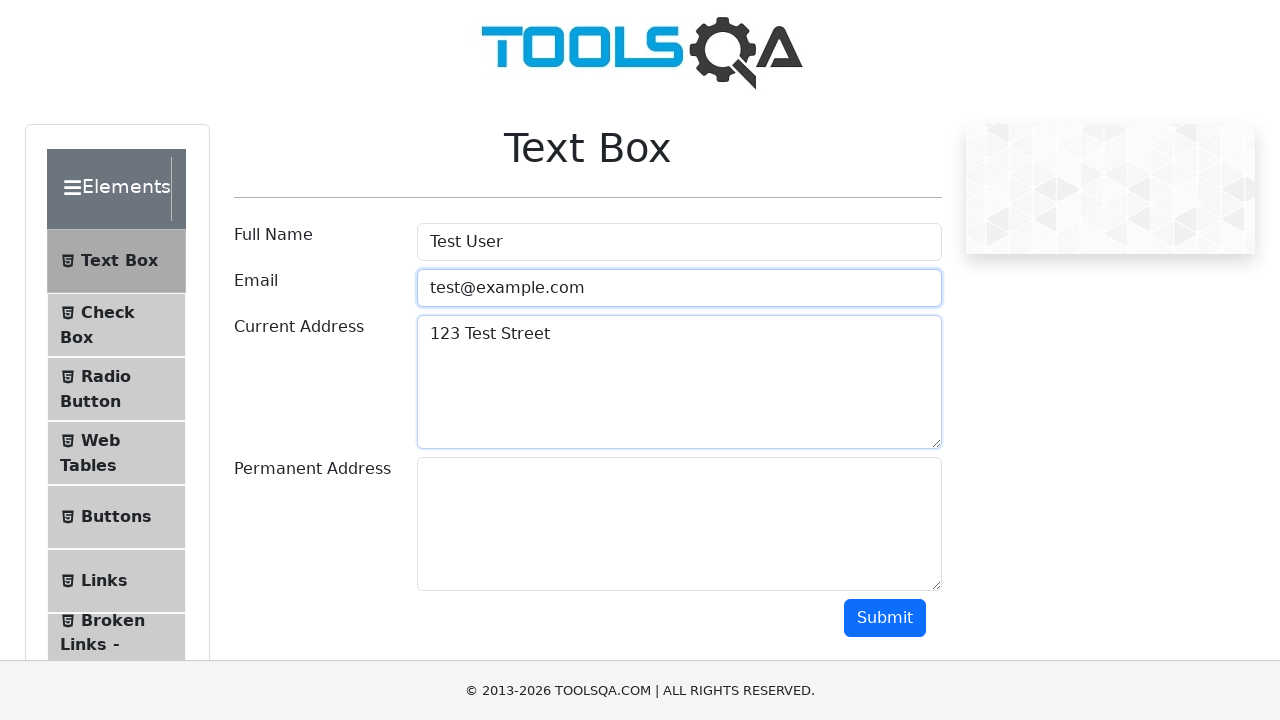

Filled permanentAddress field with '456 Permanent Address' on #permanentAddress
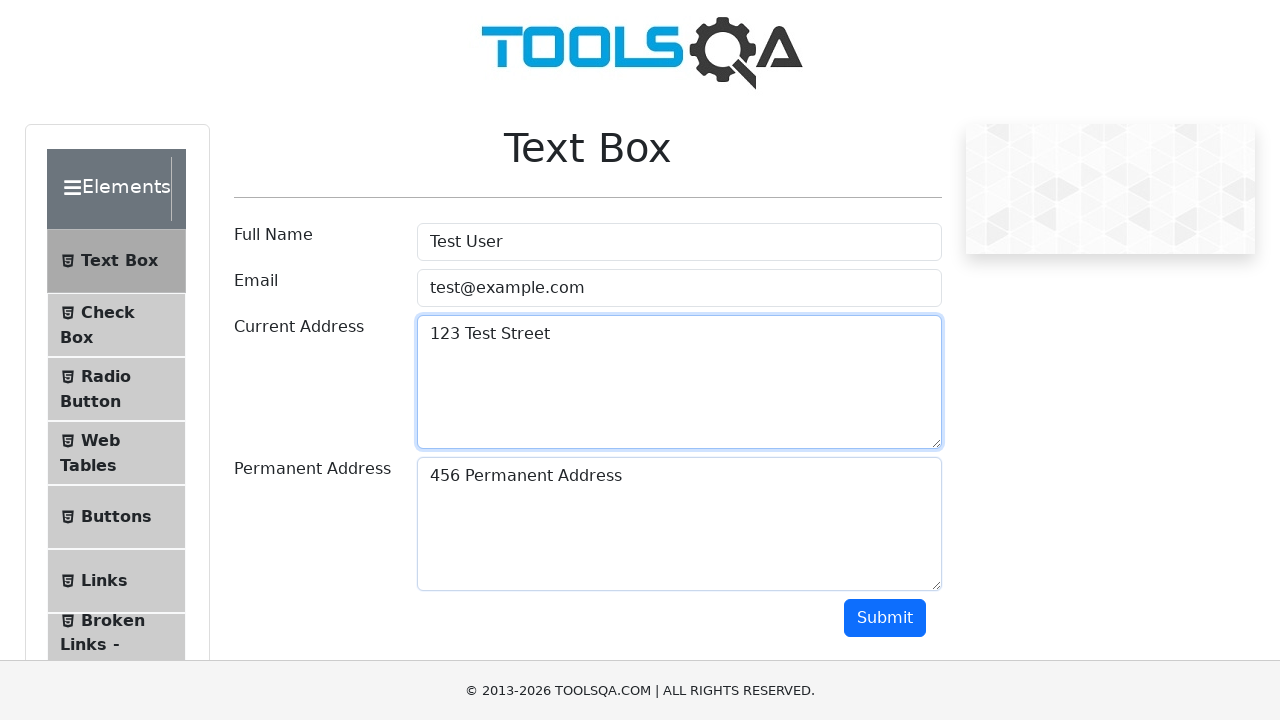

Clicked submit button to submit the TextBox form at (885, 618) on #submit
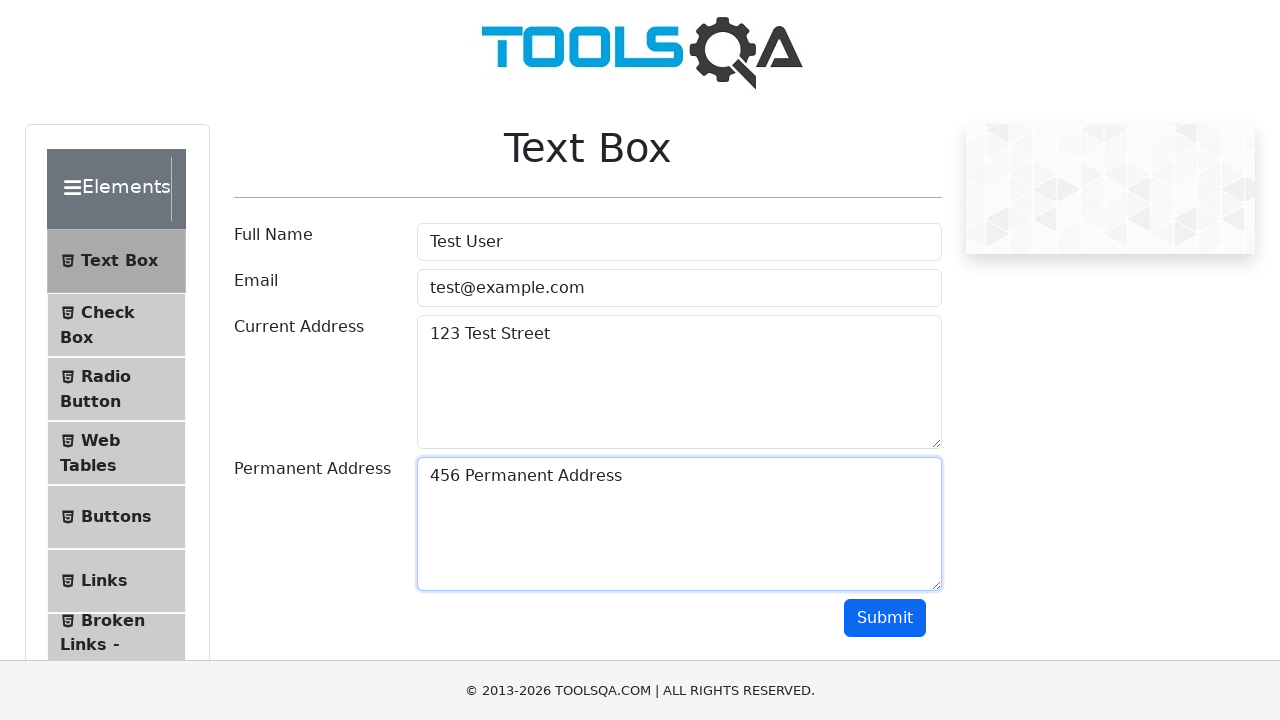

Output section became visible after form submission
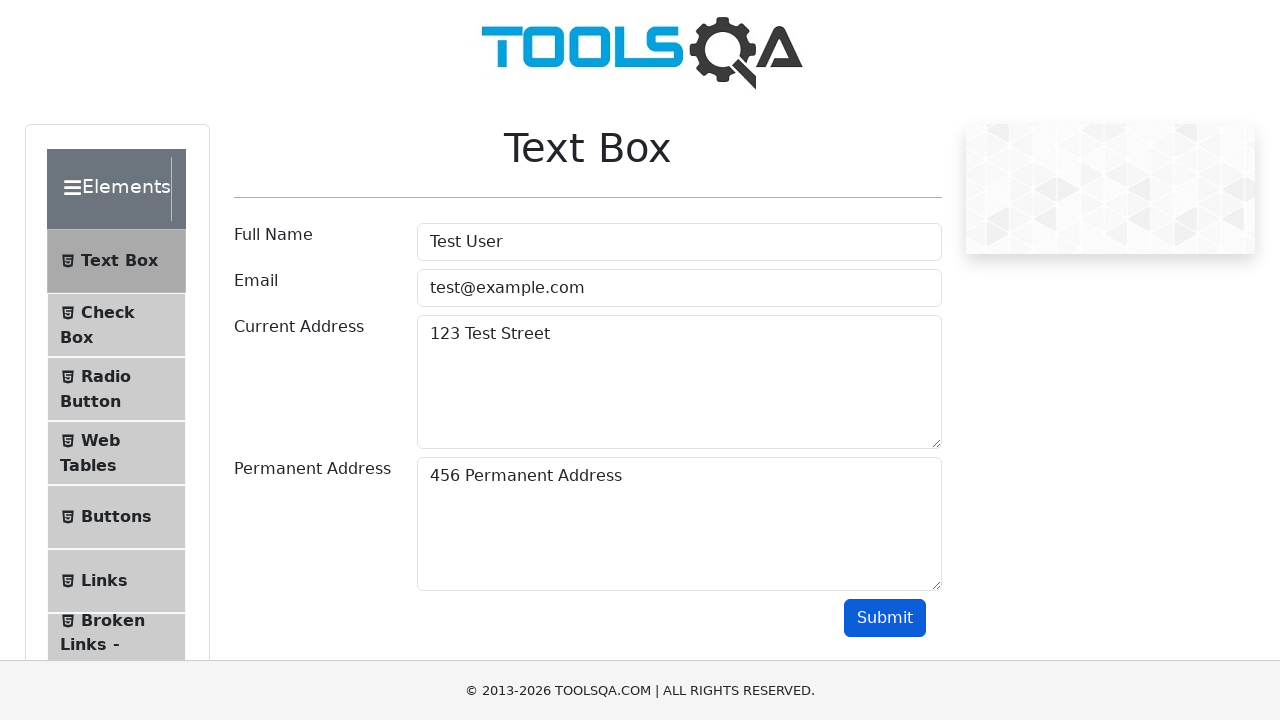

Verified name field displays 'Test User' in output
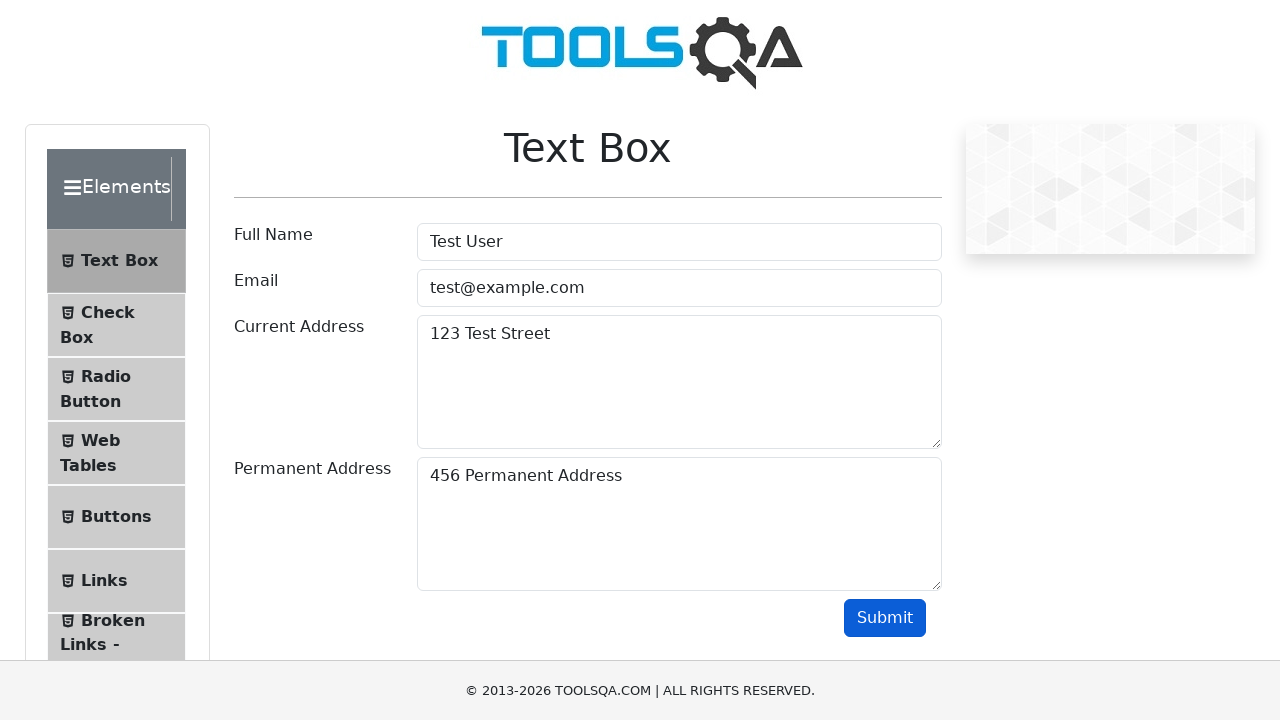

Verified email field displays 'test@example.com' in output
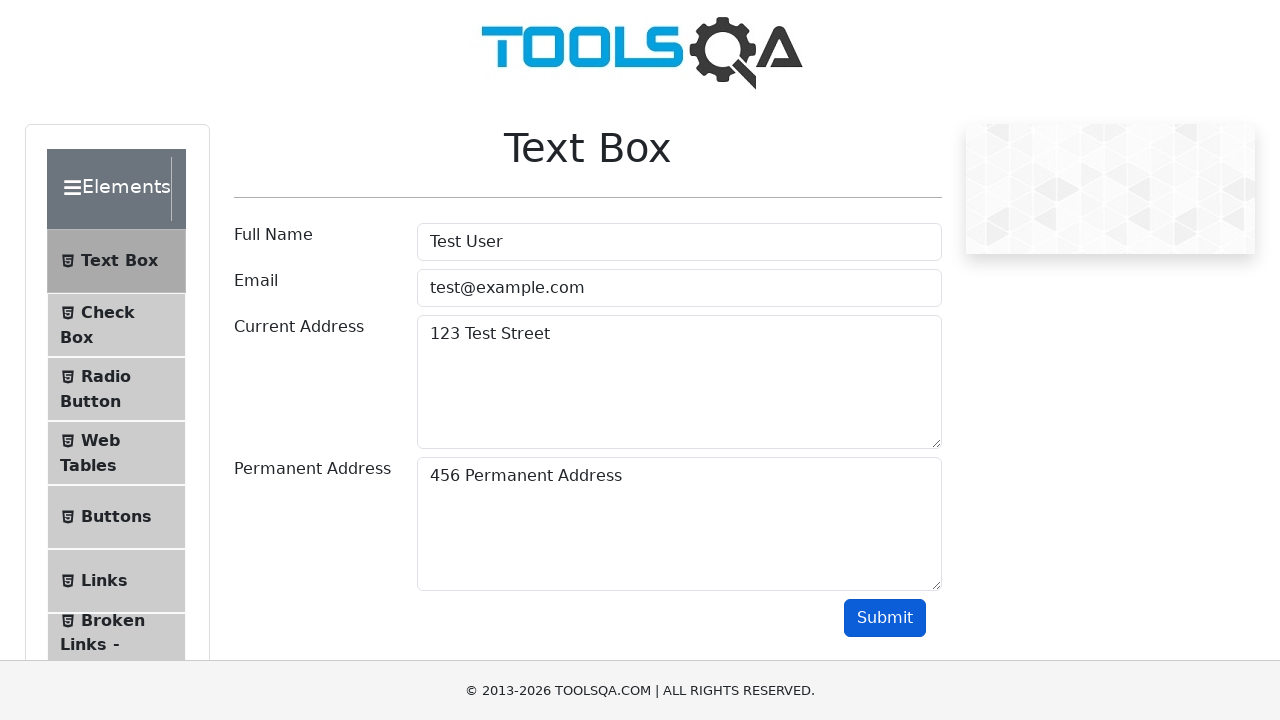

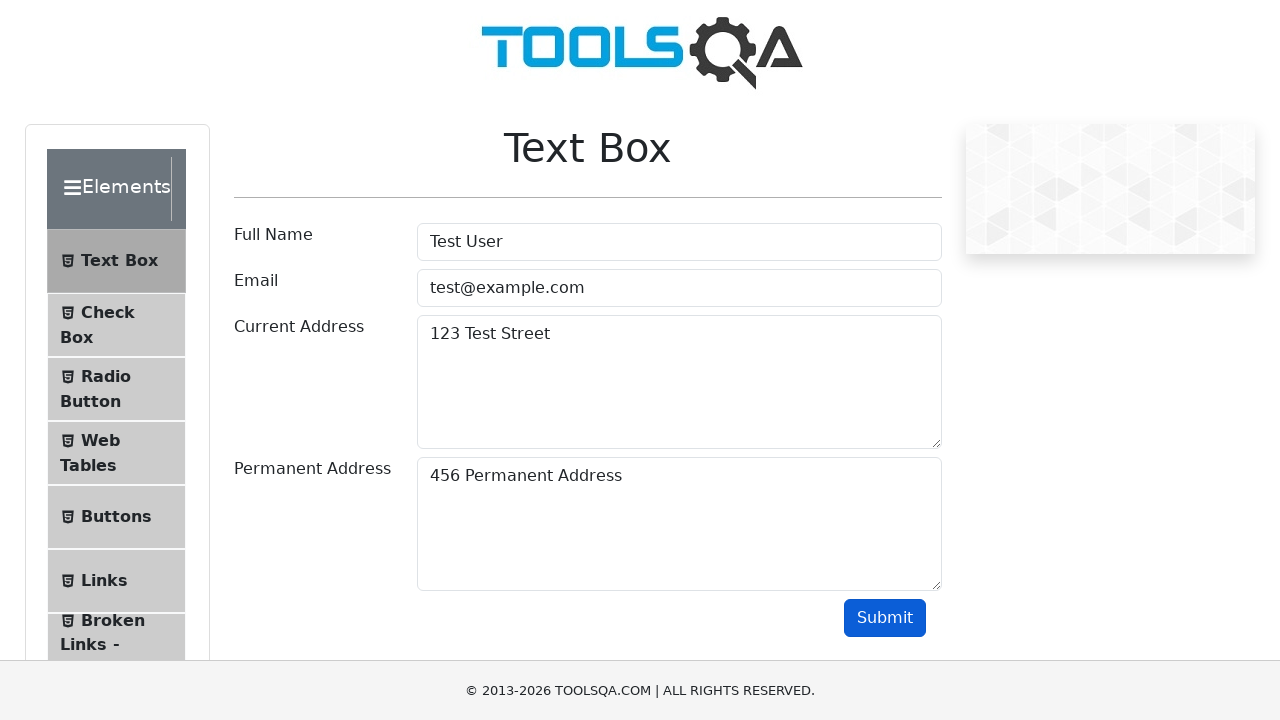